Tests opening a new browser window using Selenium's new_window command, navigates to a second page in the new window, and verifies that two windows are open.

Starting URL: https://the-internet.herokuapp.com

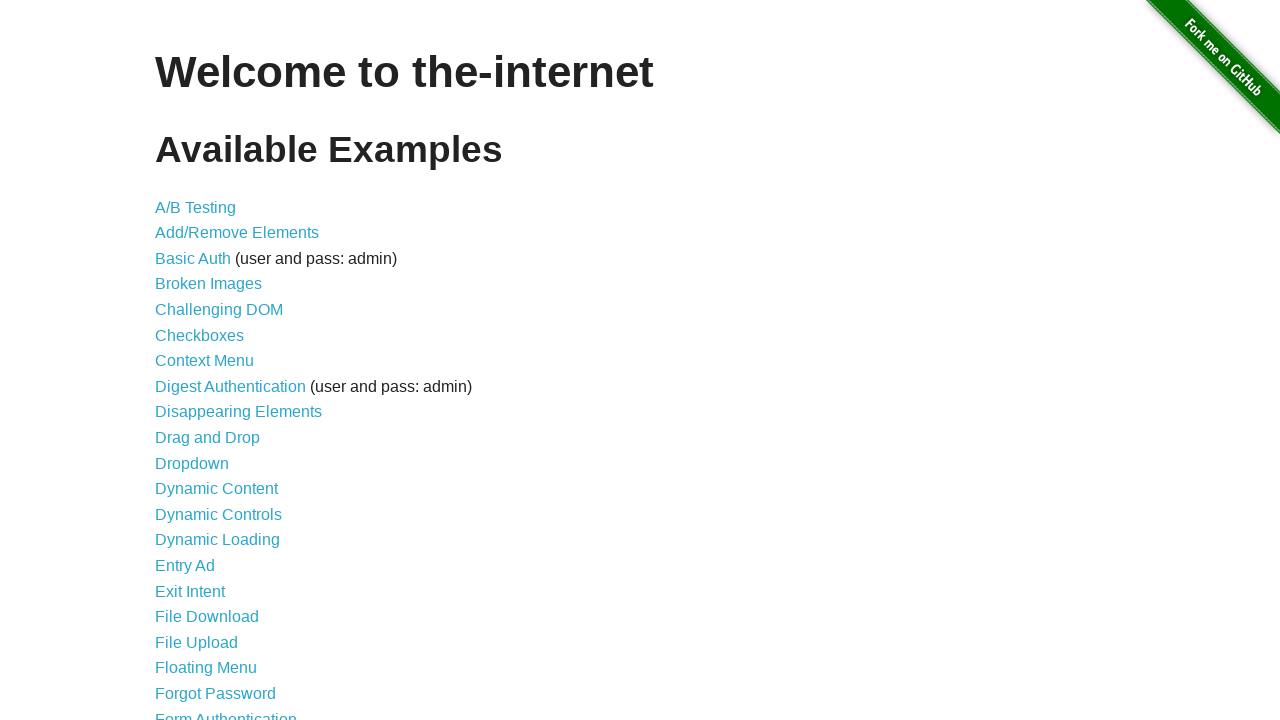

Opened a new browser window
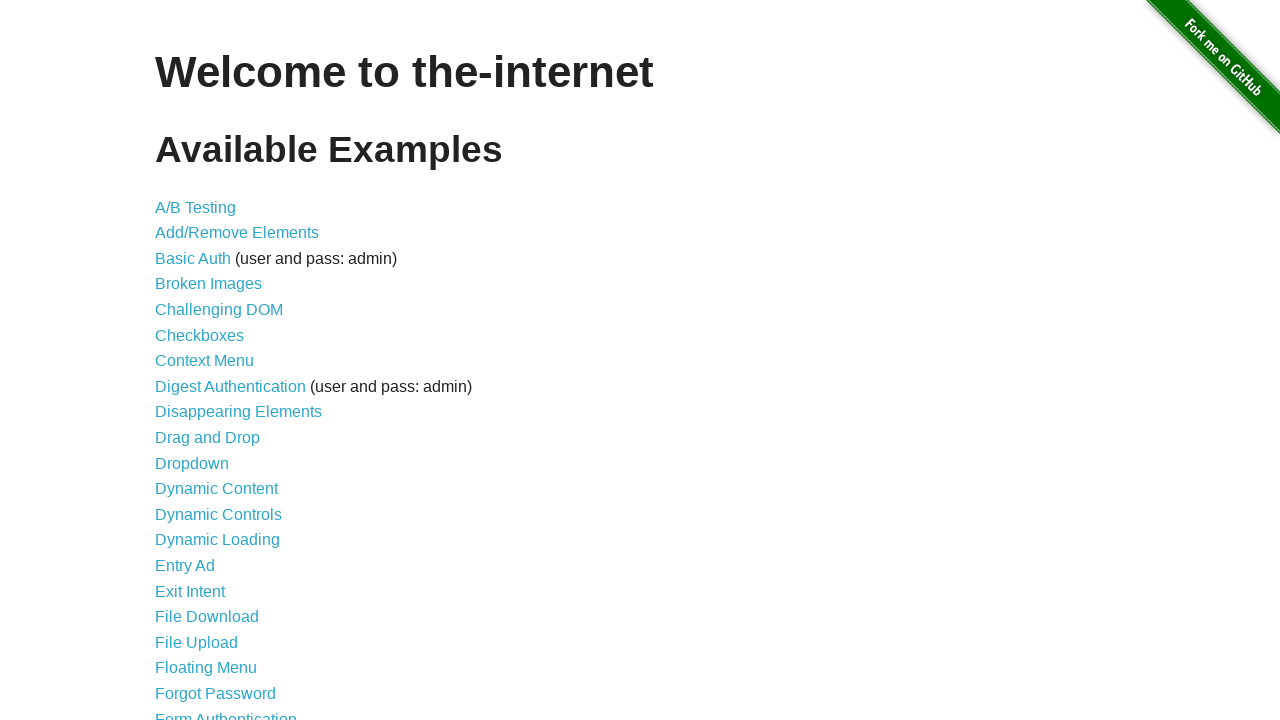

Navigated new window to typos page
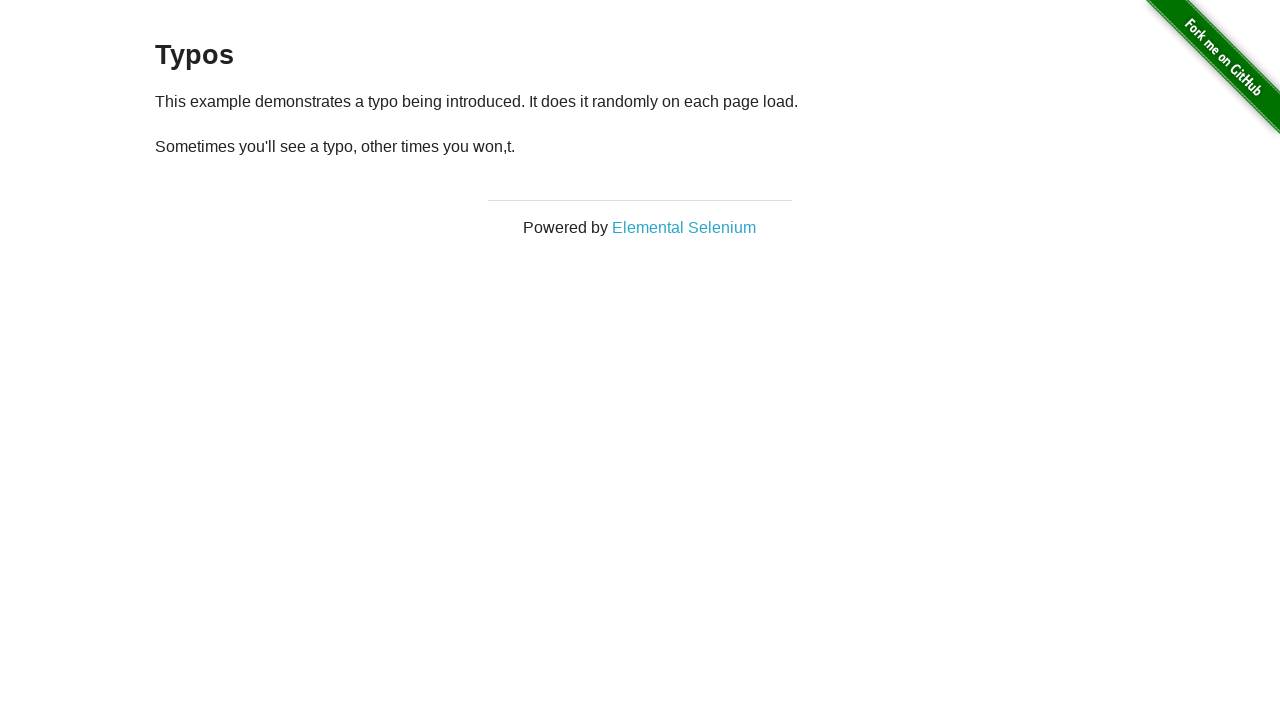

Typos page loaded completely
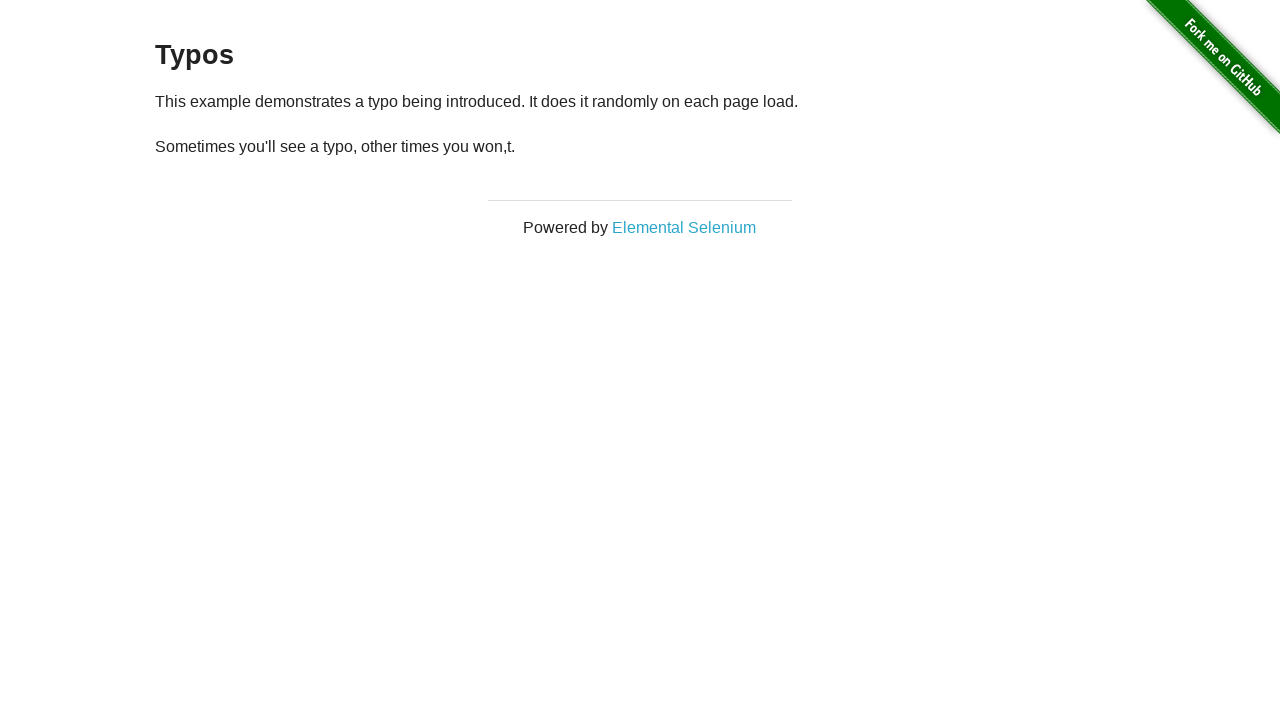

Verified that 2 browser windows are open
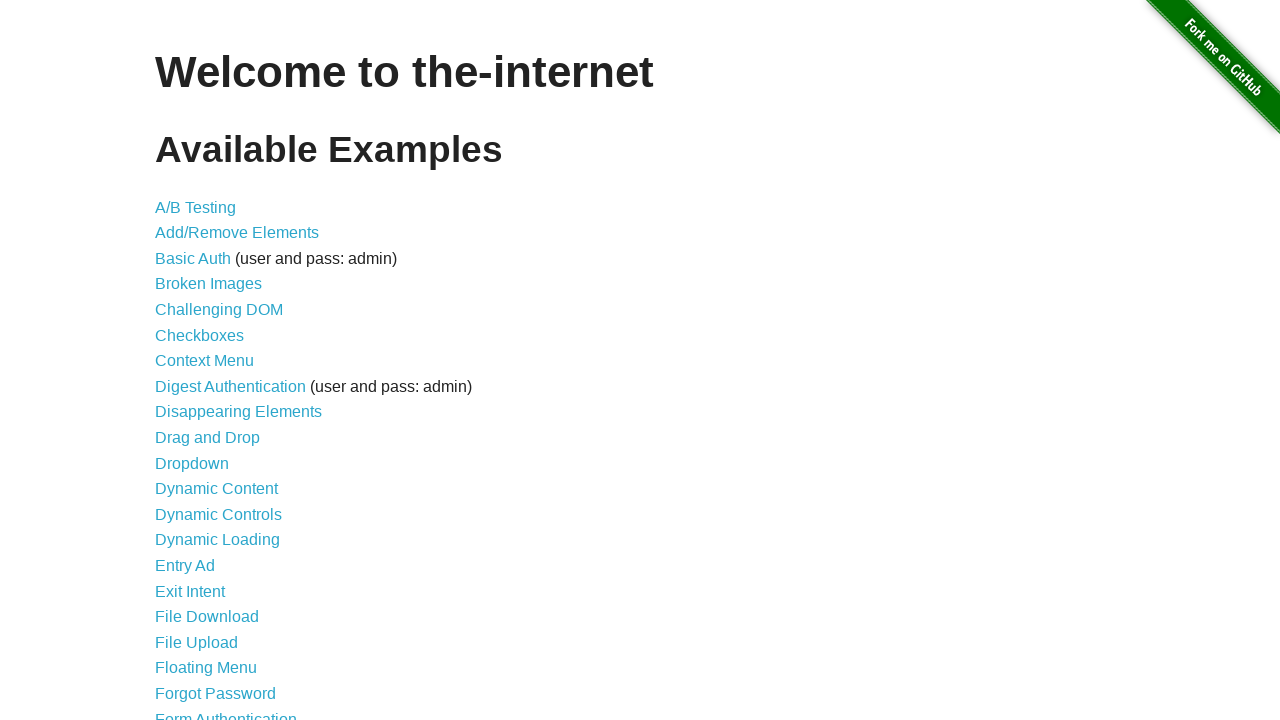

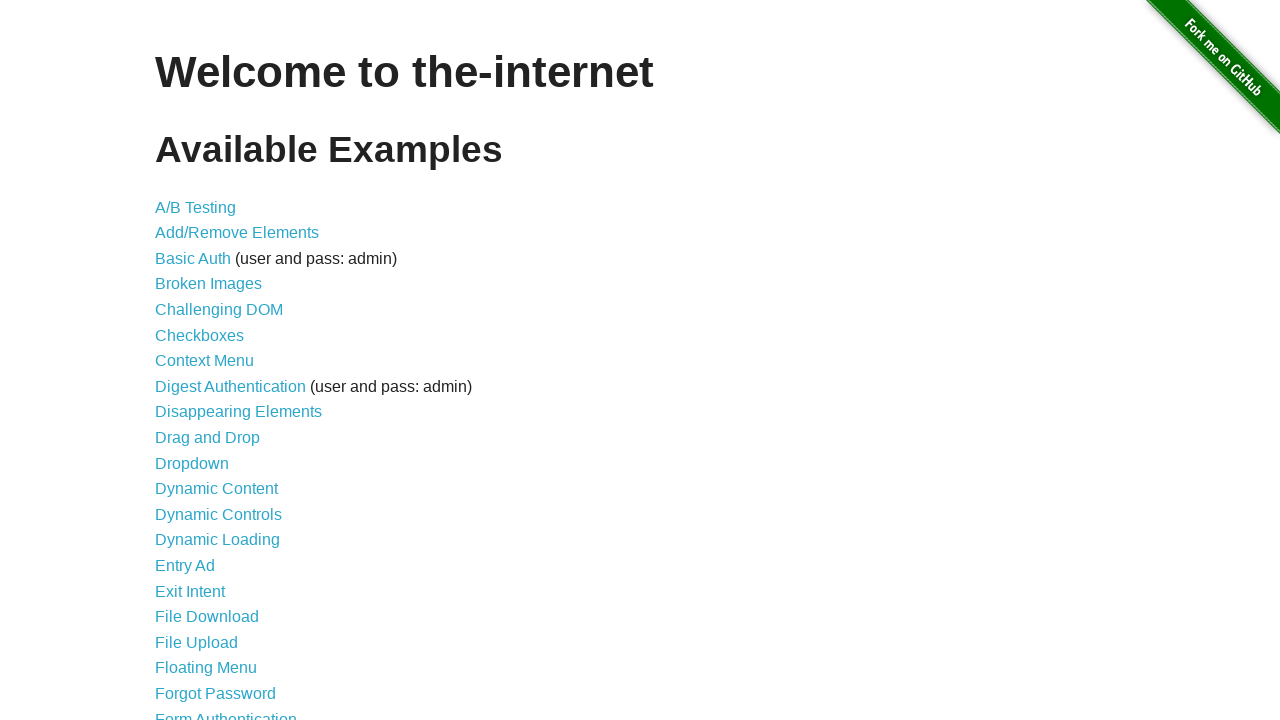